Tests a movie and series input form with multiple button interactions

Starting URL: https://lm.skillbox.cc/qa_tester/module07/practice3/

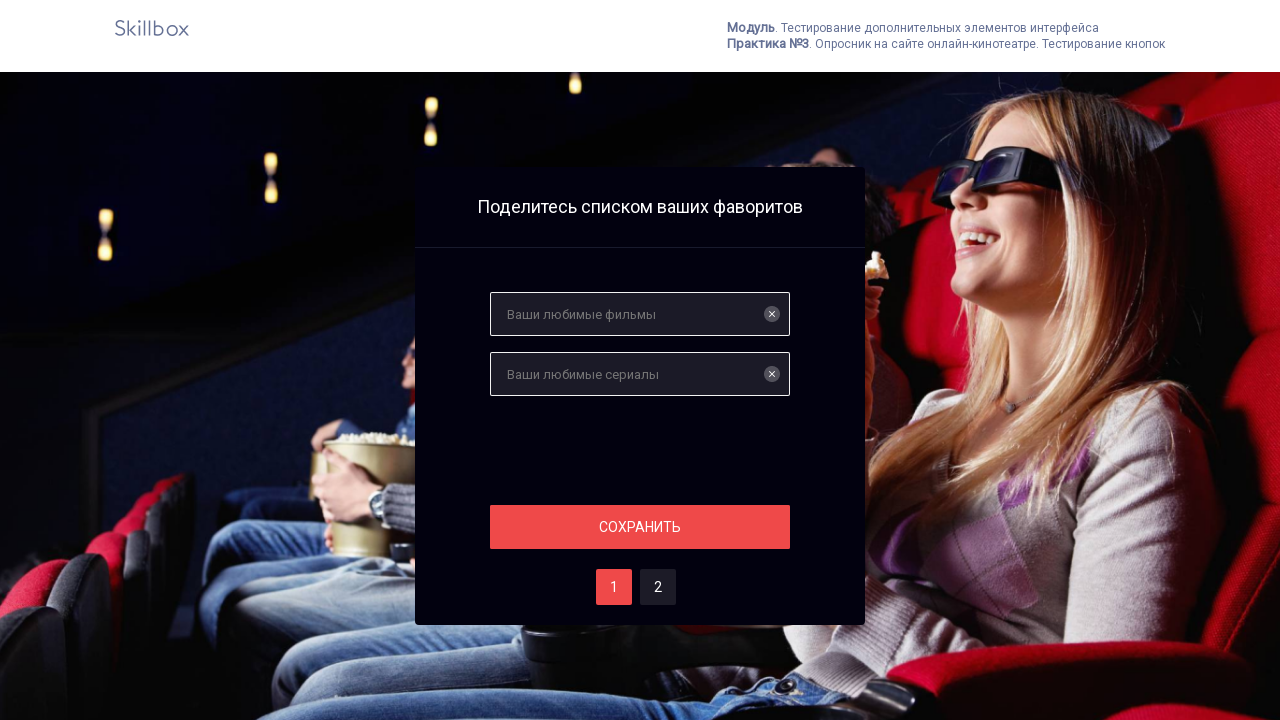

Filled films input with 'Inception' on input
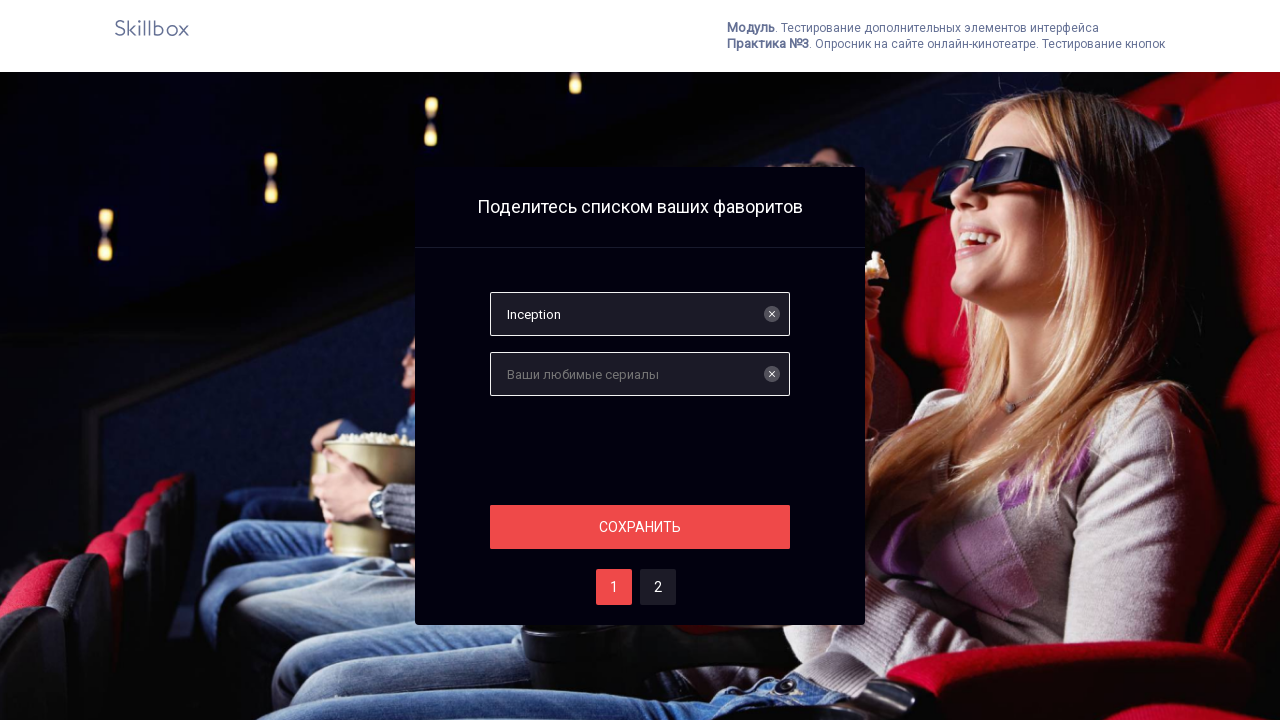

Filled serials input with 'Breaking Bad' on input[name='serials']
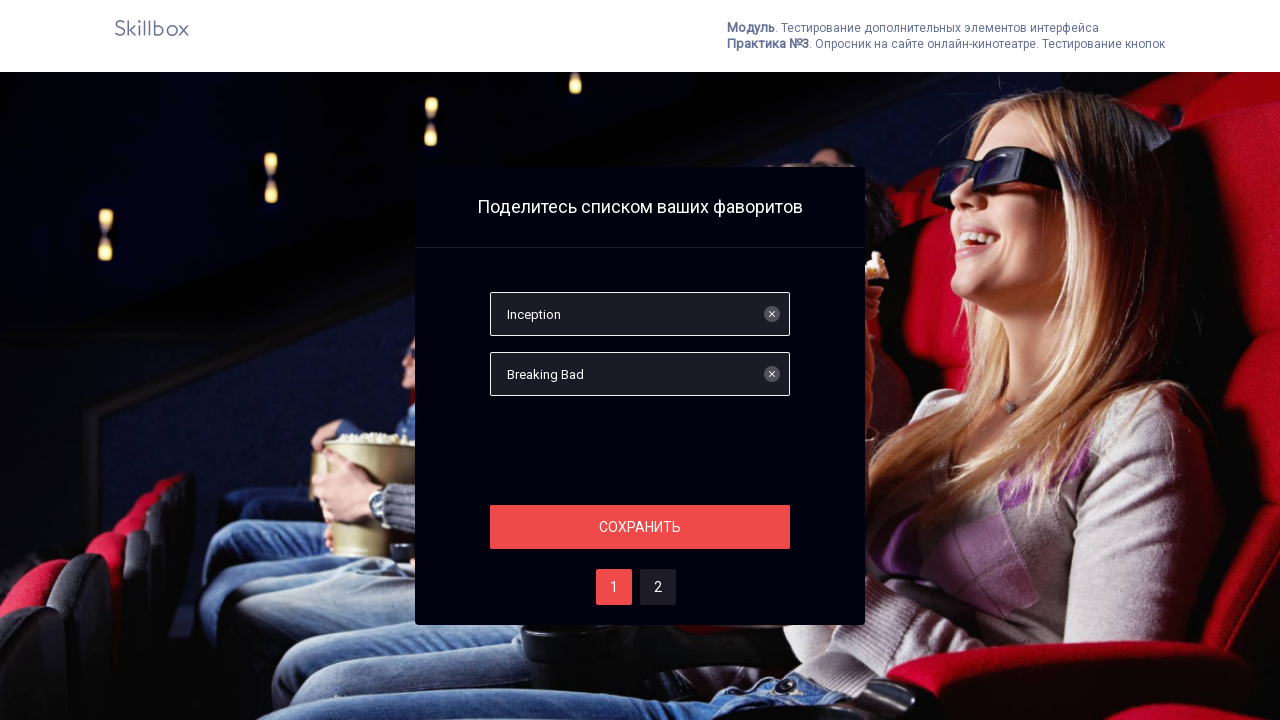

Clicked save button at (640, 527) on #save
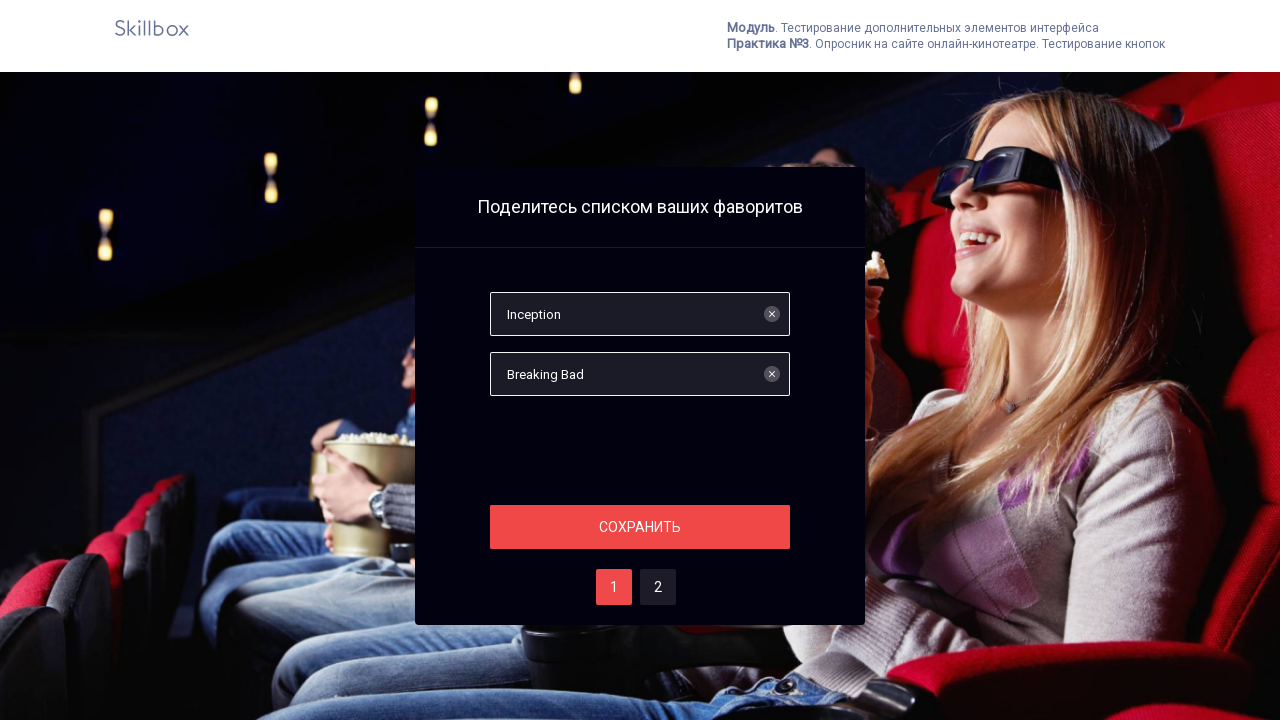

Clicked second button at (658, 587) on #two
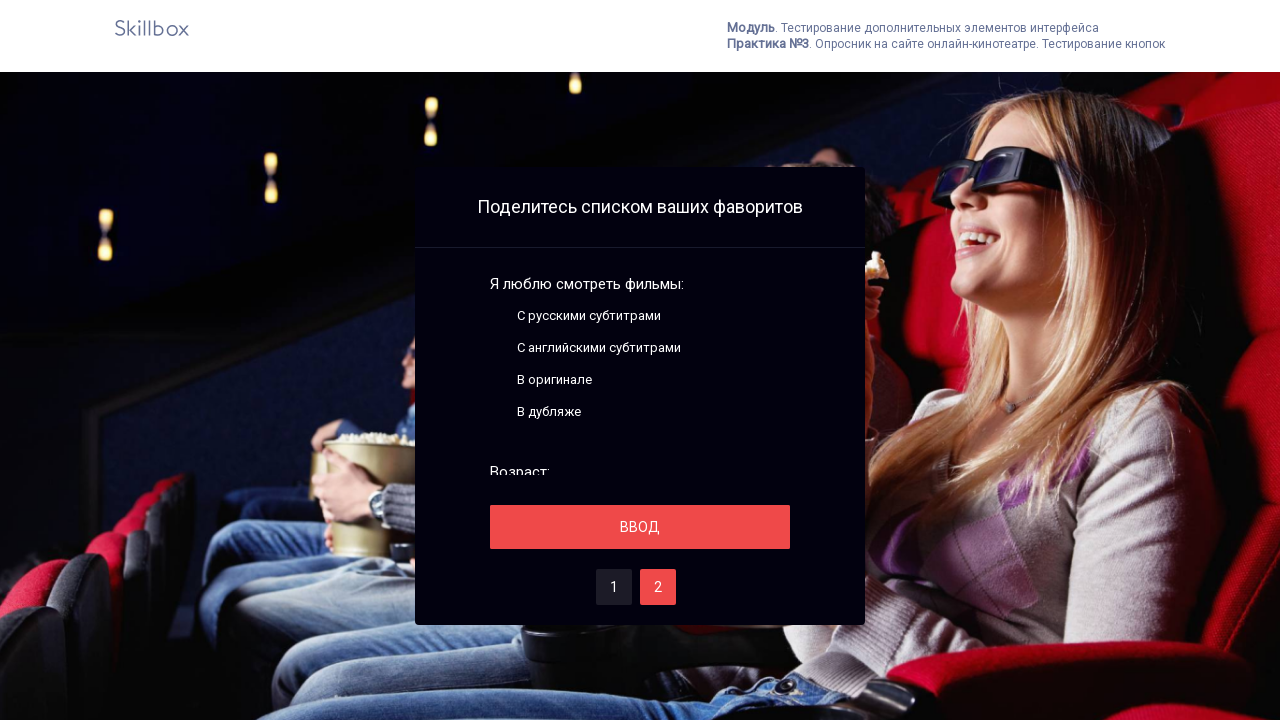

Clicked save button again at (640, 527) on #save
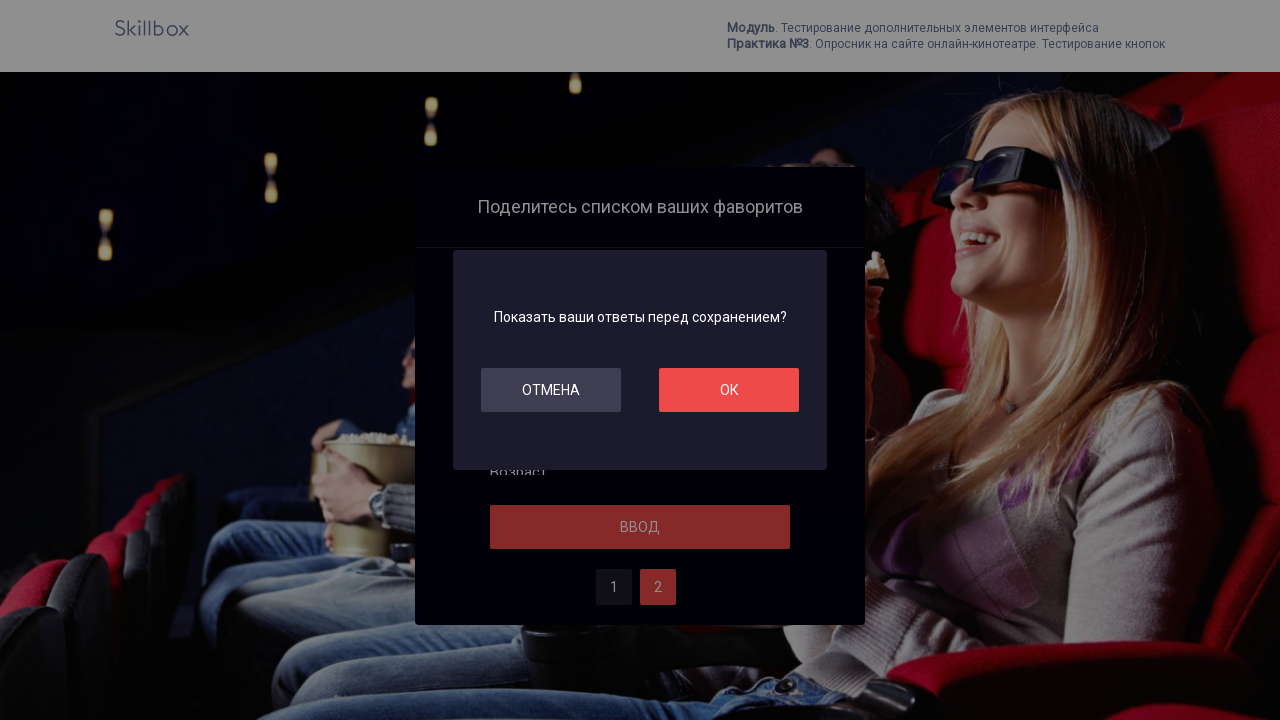

Clicked OK button at (729, 390) on #ok
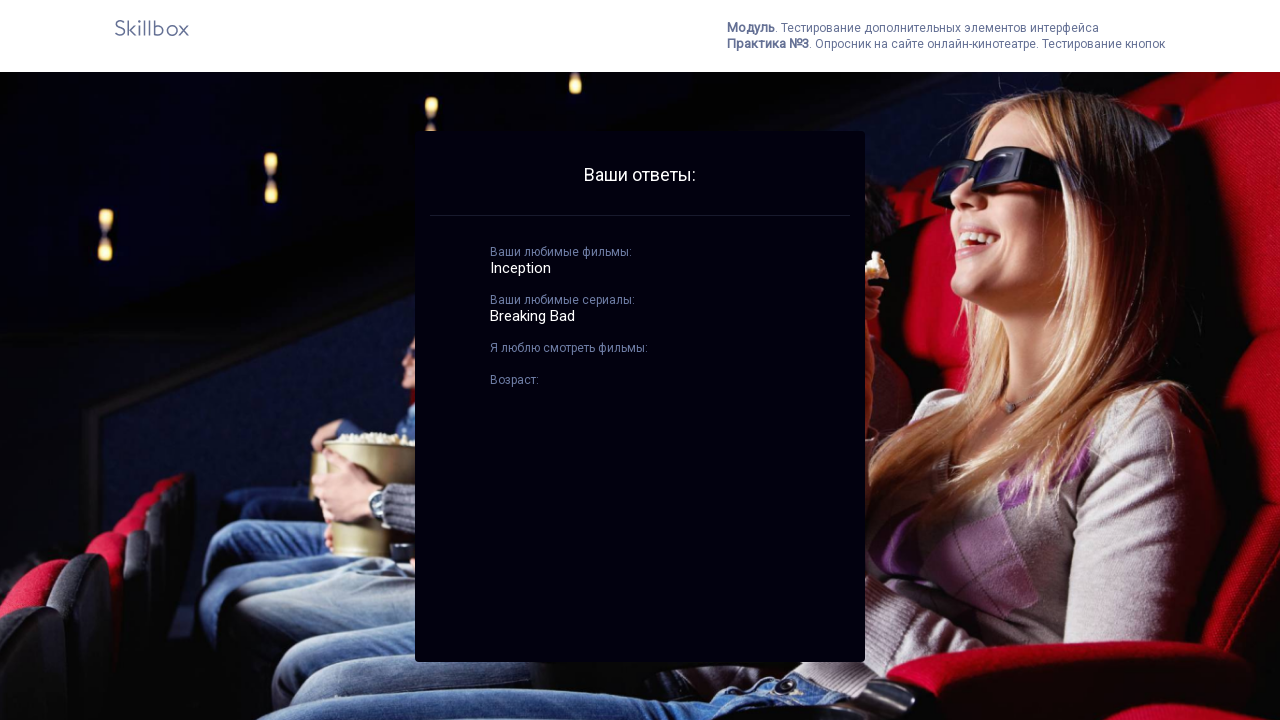

Results text element loaded
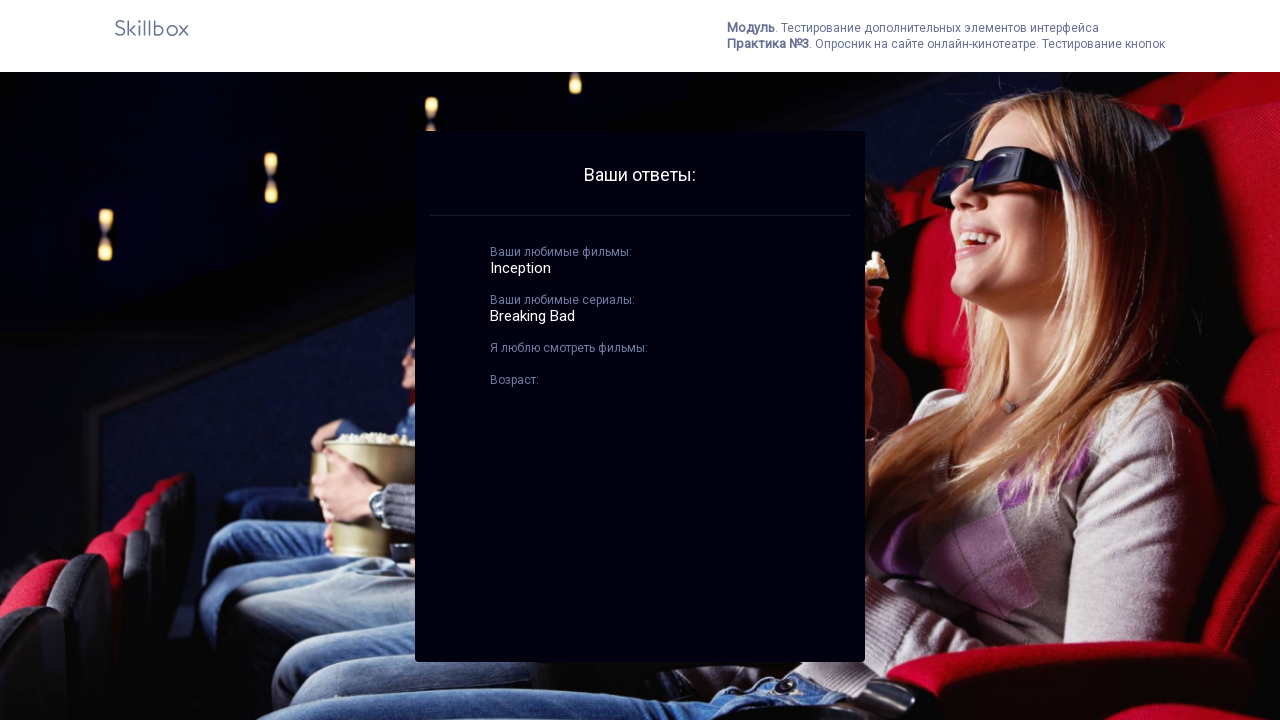

Best serials element loaded
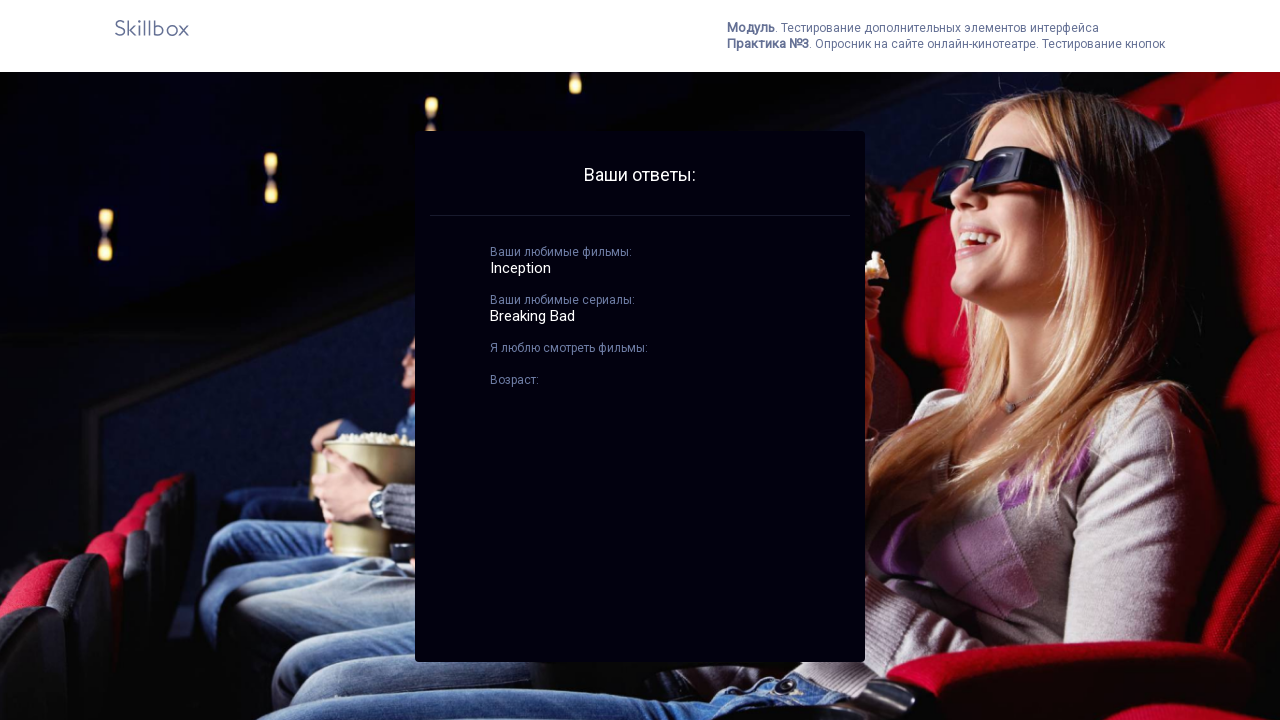

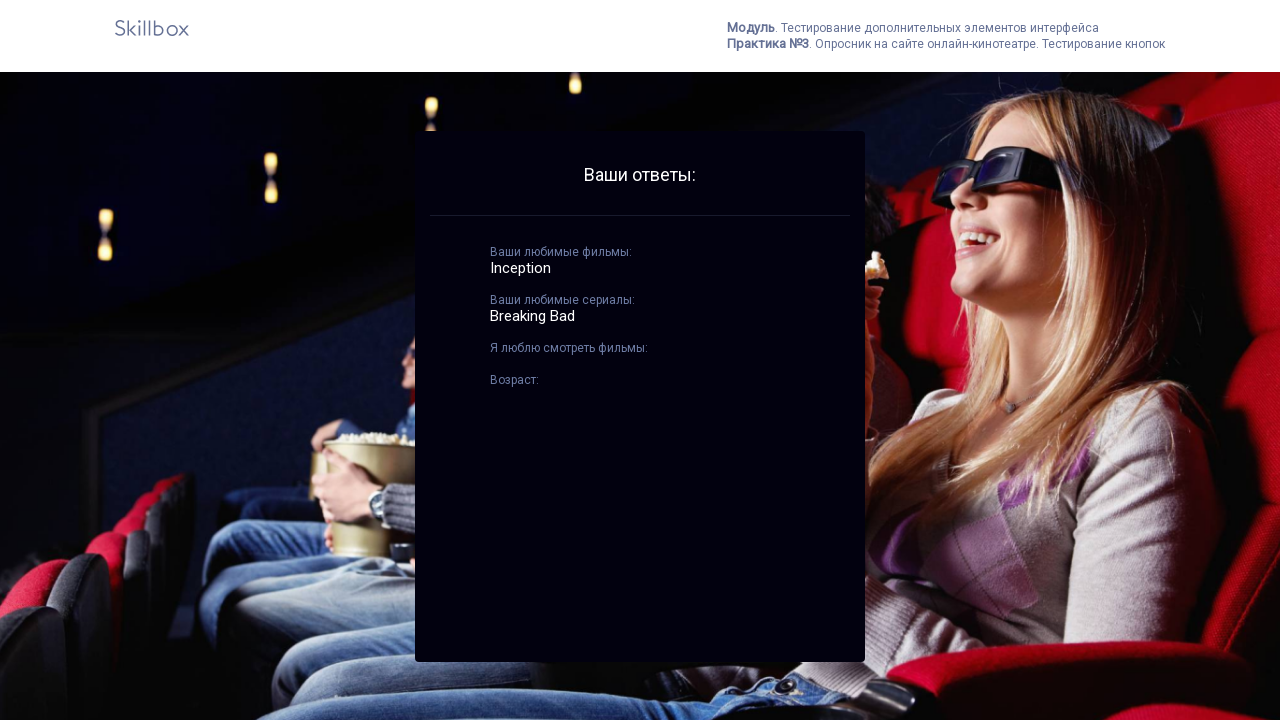